Tests the homepage by navigating through sliders, clicking on arrival items, verifying navigation to product pages, and checking for add to cart functionality

Starting URL: http://practice.automationtesting.in/

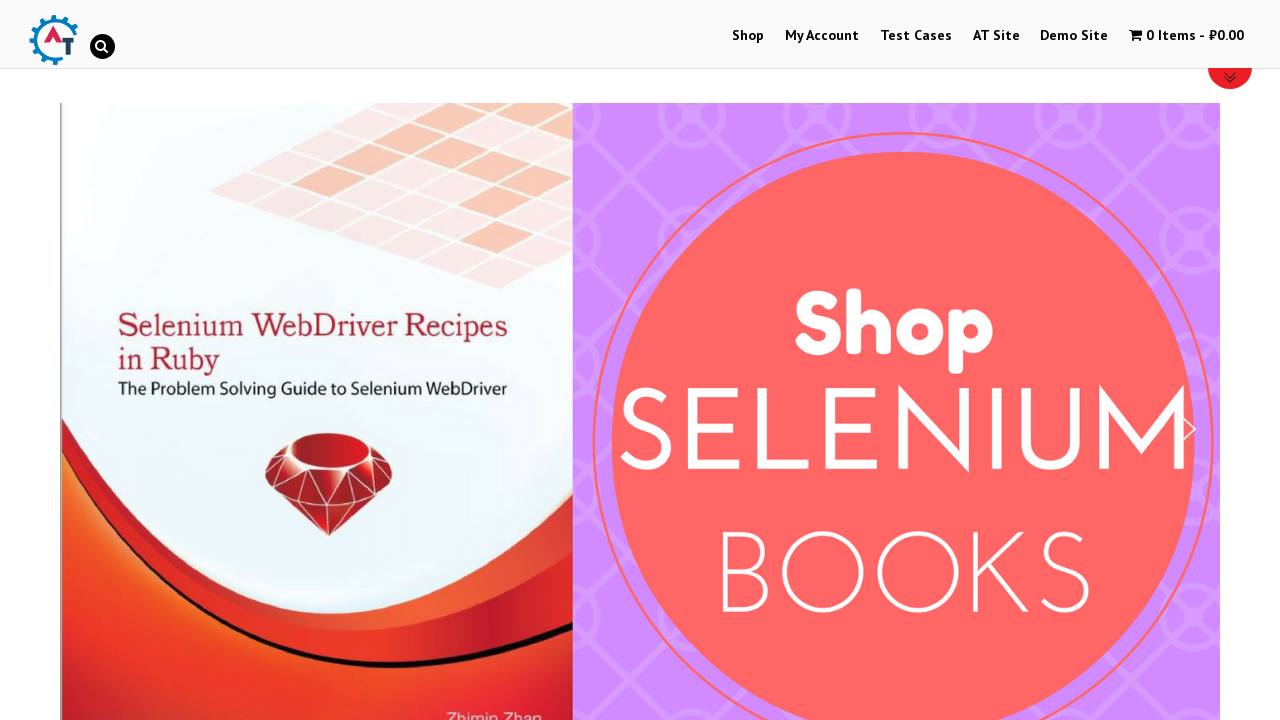

Clicked on Shop menu at (748, 36) on xpath=//a[normalize-space()='Shop']
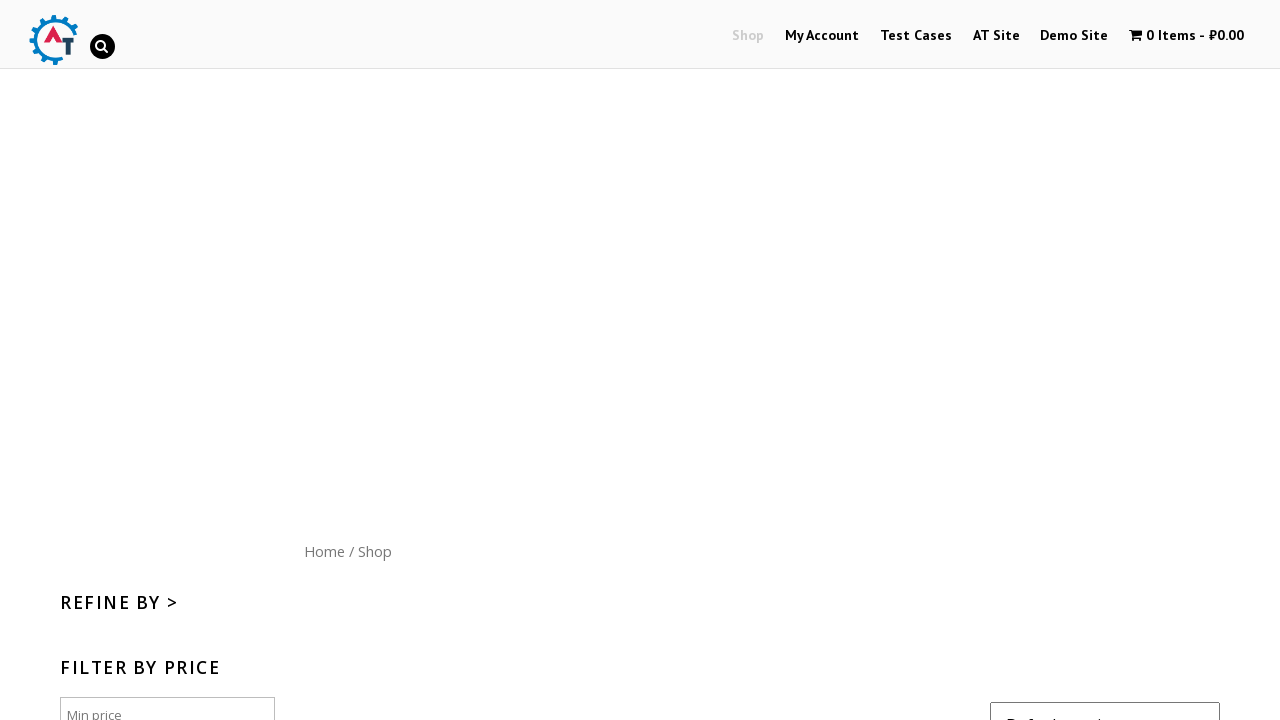

Clicked on Home menu at (324, 551) on xpath=//a[normalize-space()='Home']
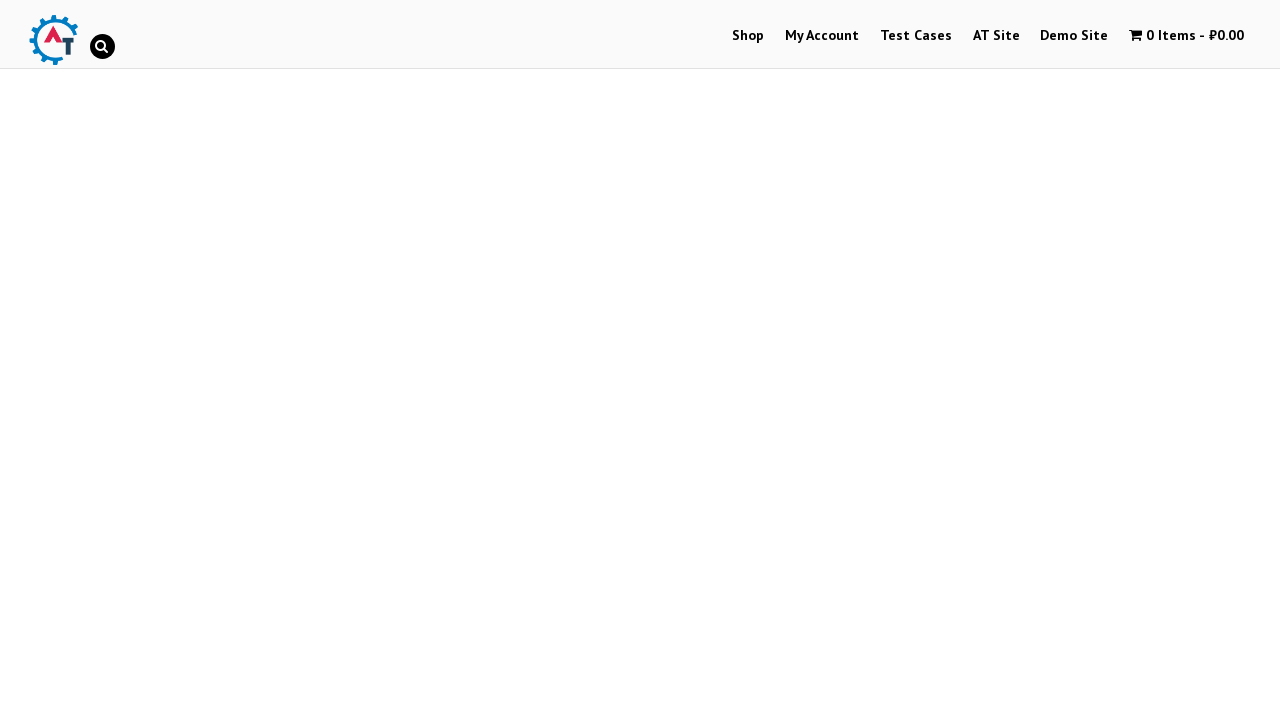

Clicked slider arrow (iteration 1 of 4) at (1189, 429) on //div[@id='n2-ss-6-arrow-next']//img[@alt='Arrow']
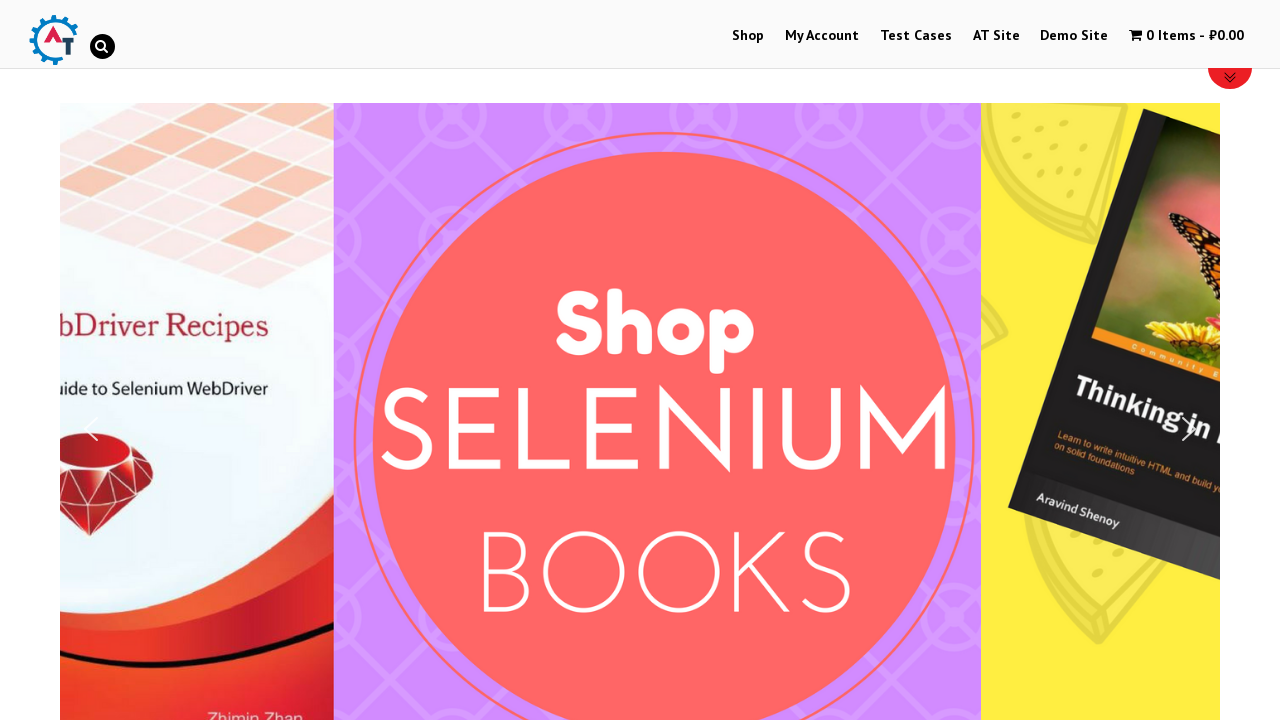

Clicked slider arrow (iteration 2 of 4) at (1189, 429) on //div[@id='n2-ss-6-arrow-next']//img[@alt='Arrow']
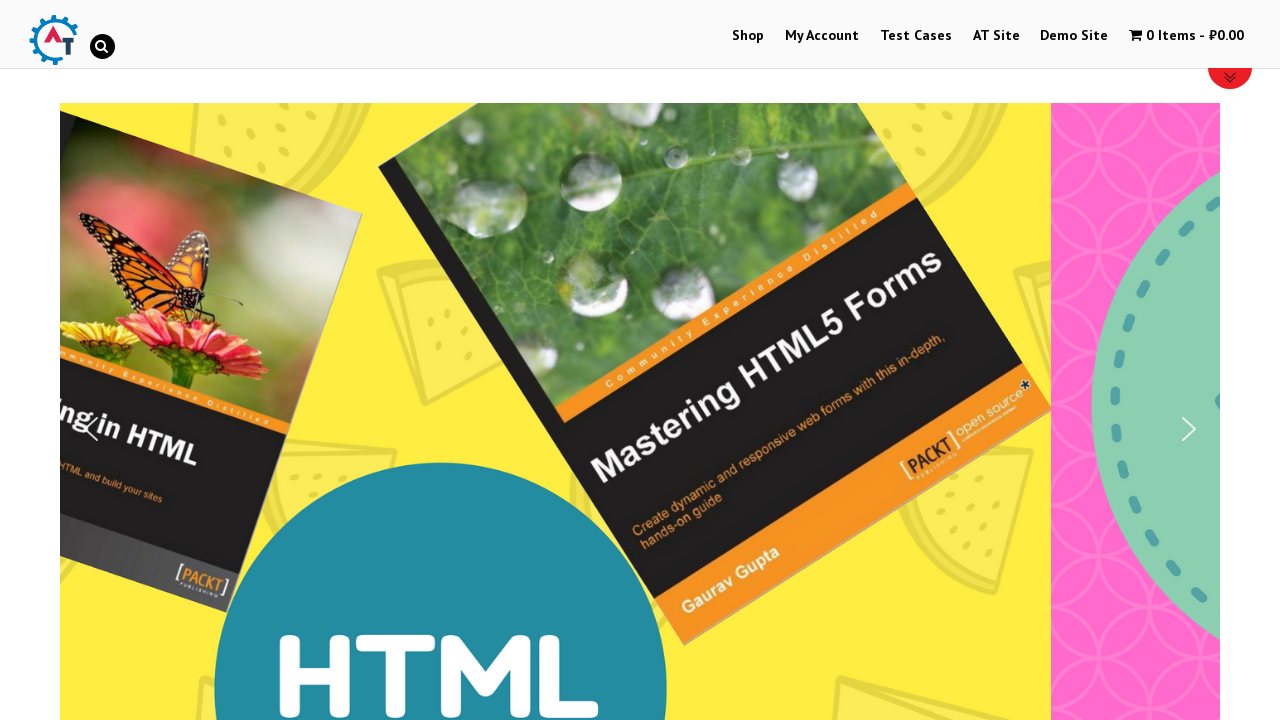

Clicked slider arrow (iteration 3 of 4) at (1189, 429) on //div[@id='n2-ss-6-arrow-next']//img[@alt='Arrow']
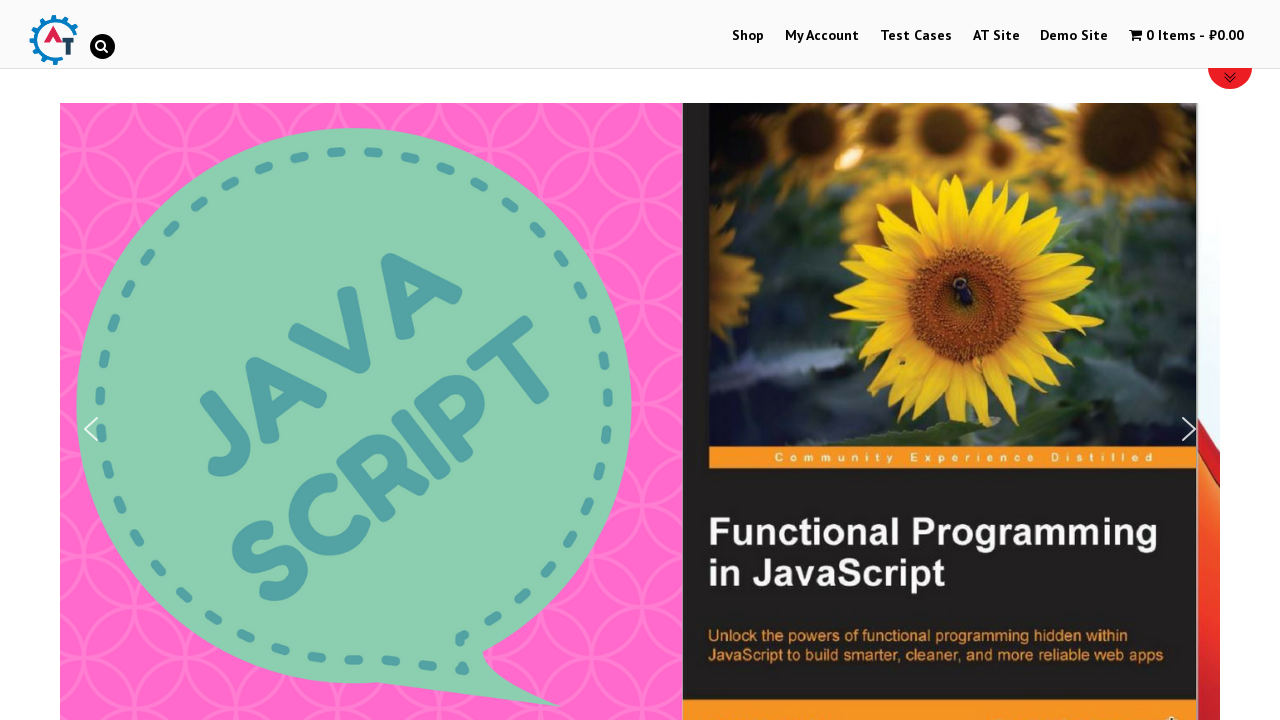

Clicked slider arrow (iteration 4 of 4) at (1189, 429) on //div[@id='n2-ss-6-arrow-next']//img[@alt='Arrow']
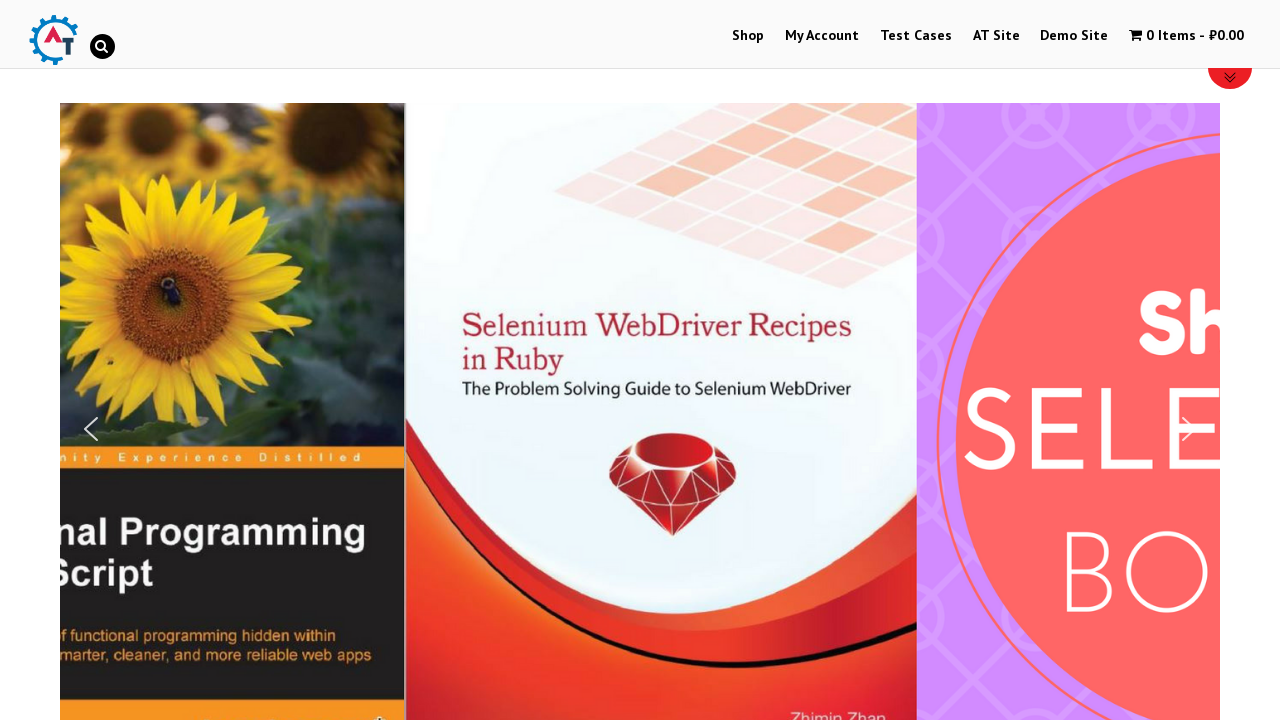

Arrival product images loaded and became visible
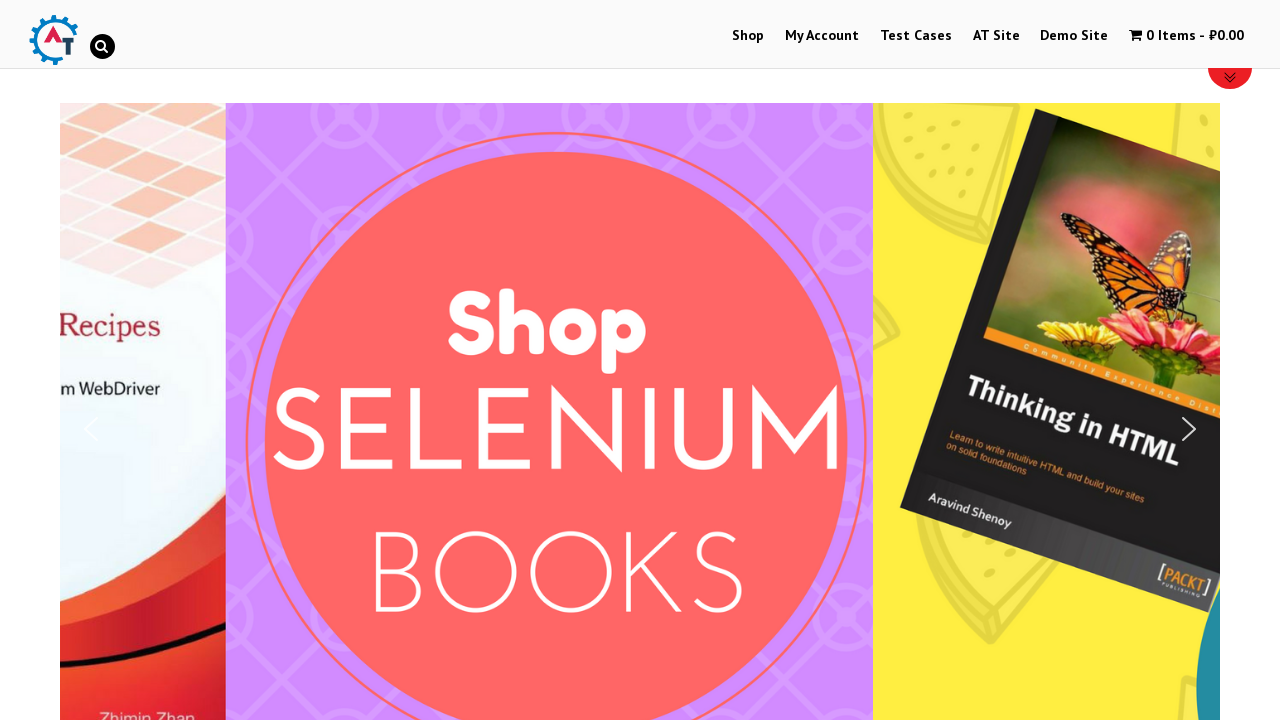

Clicked on Selenium Ruby product image at (241, 361) on xpath=//img[@title='Selenium Ruby']
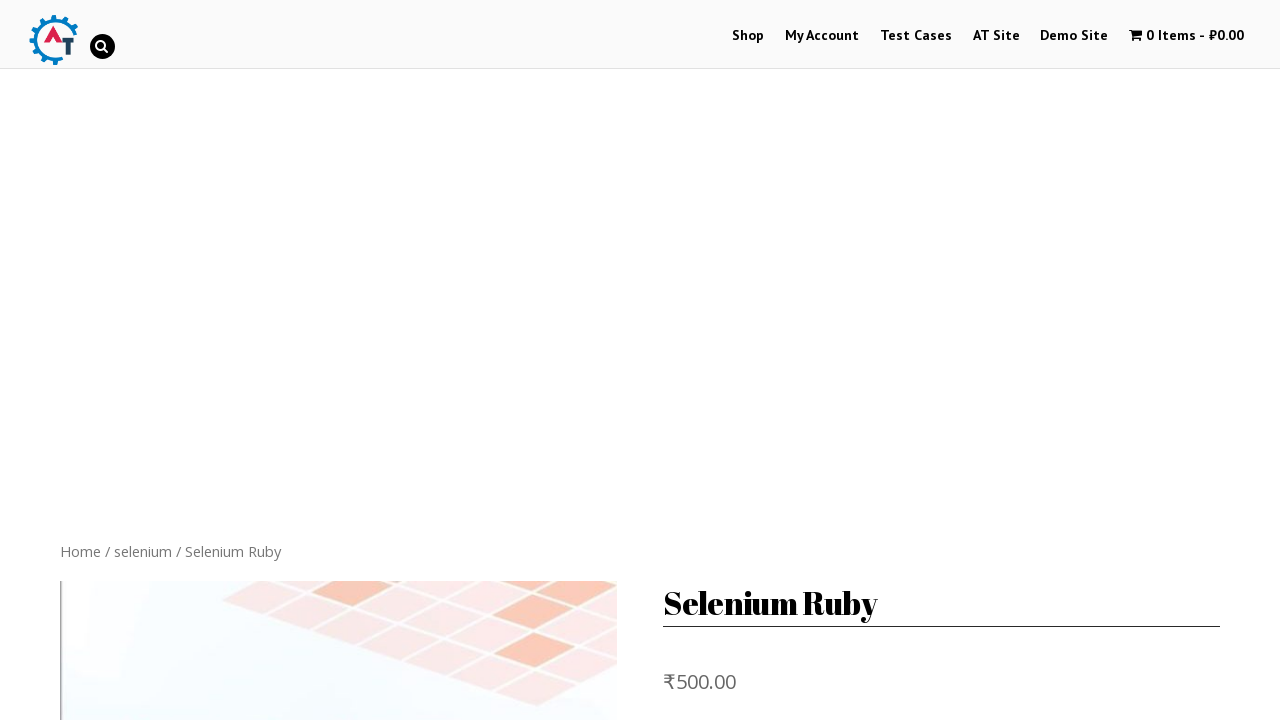

Navigated to Selenium Ruby product page
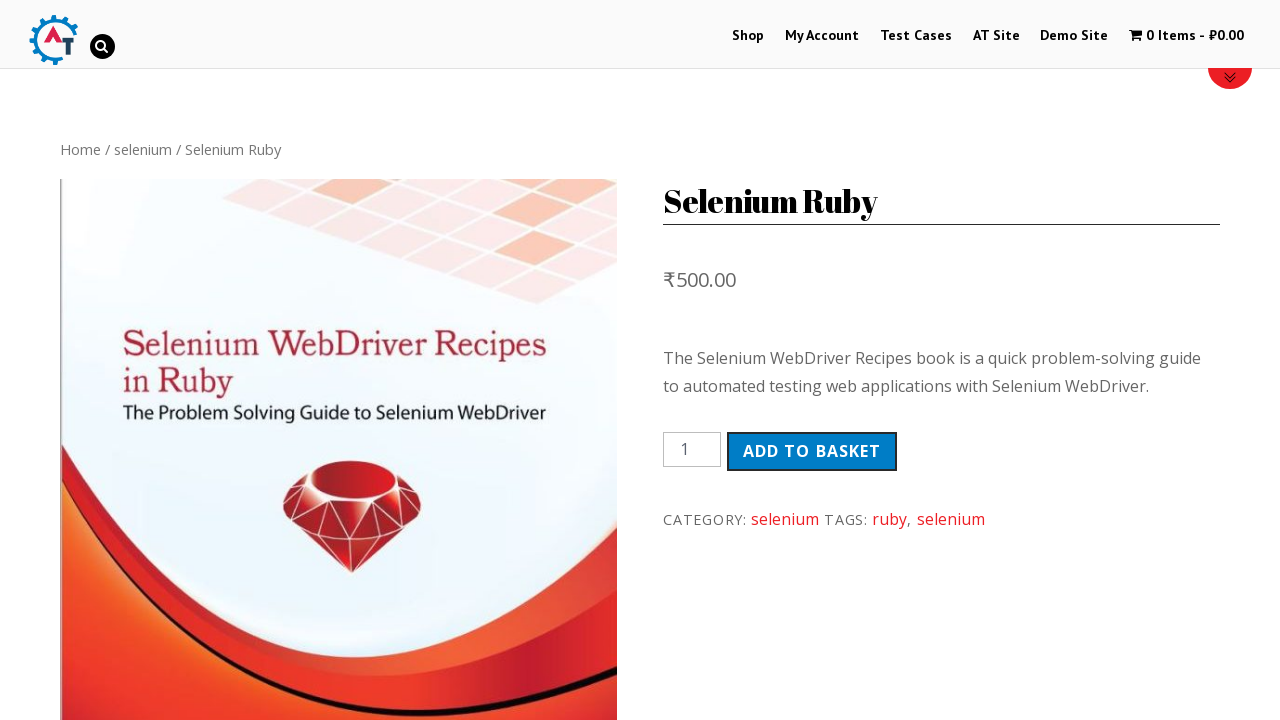

Clicked on product image to open image popup at (338, 442) on xpath=//img[@title='Selenium Ruby']
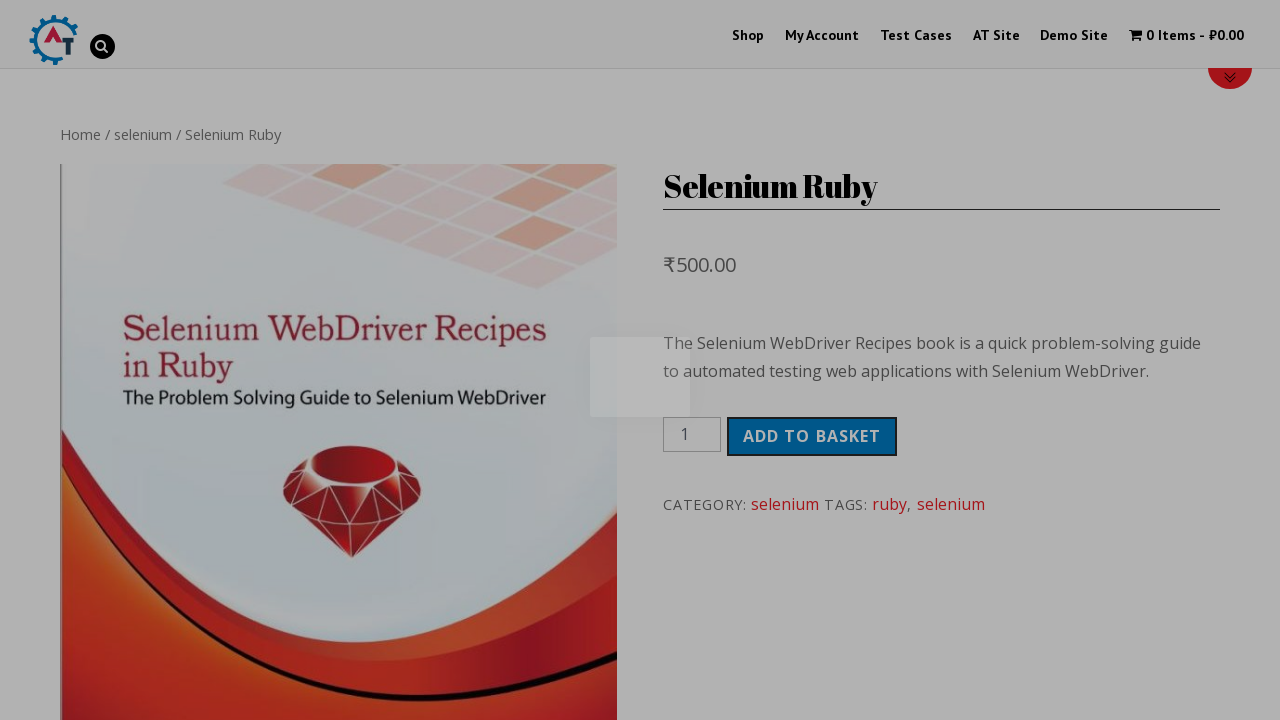

Closed the image popup at (860, 115) on xpath=//a[@class='pp_close']
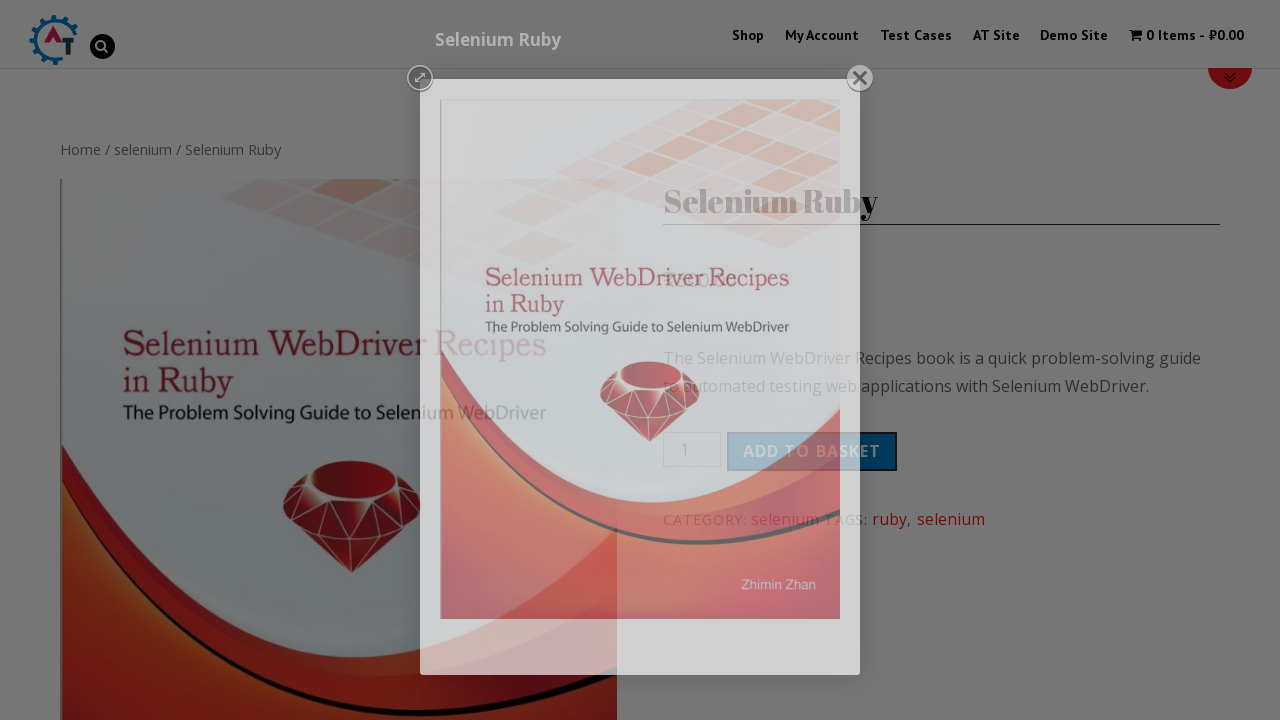

Clicked on Add to Cart button at (812, 451) on xpath=//button[@type='submit']
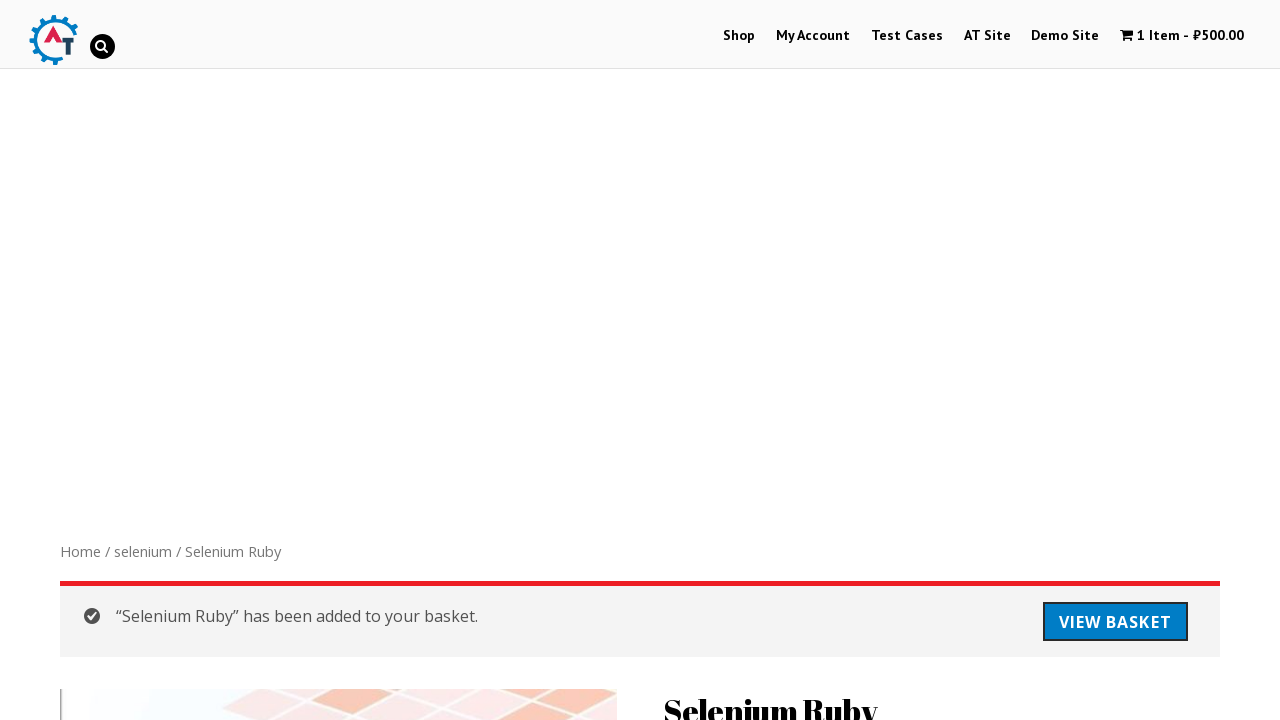

Verified Add to Cart button is visible
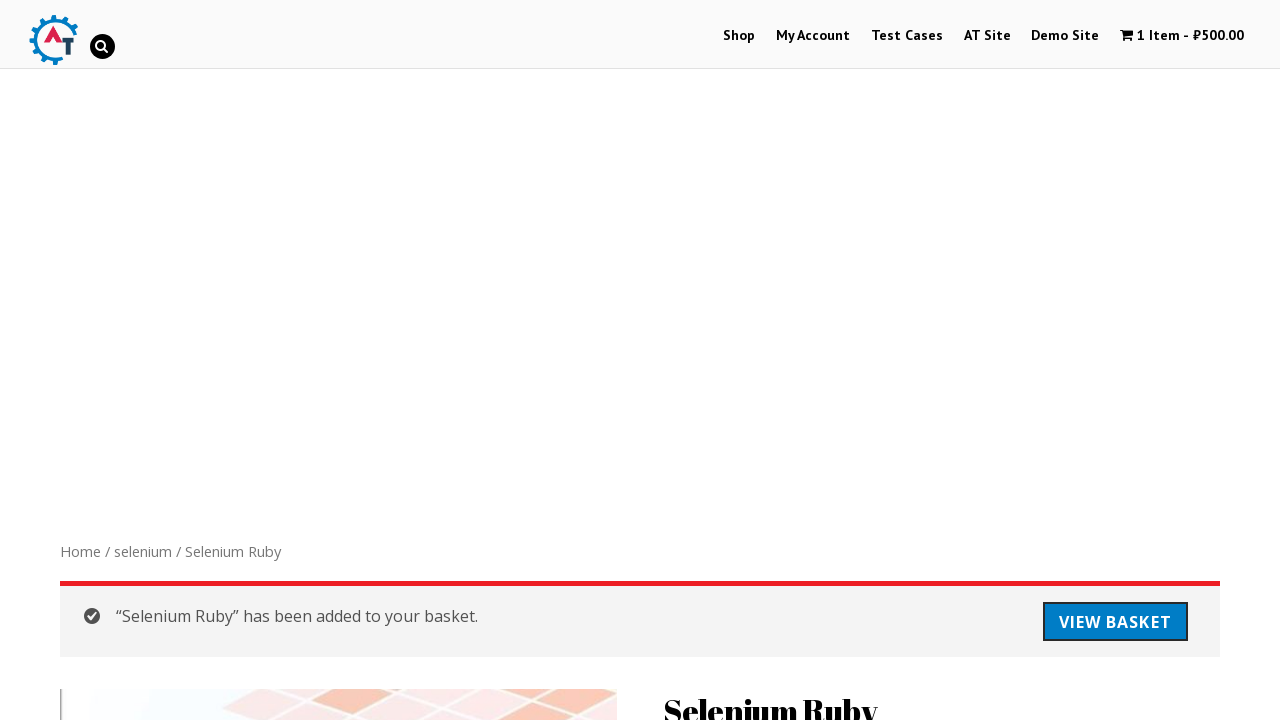

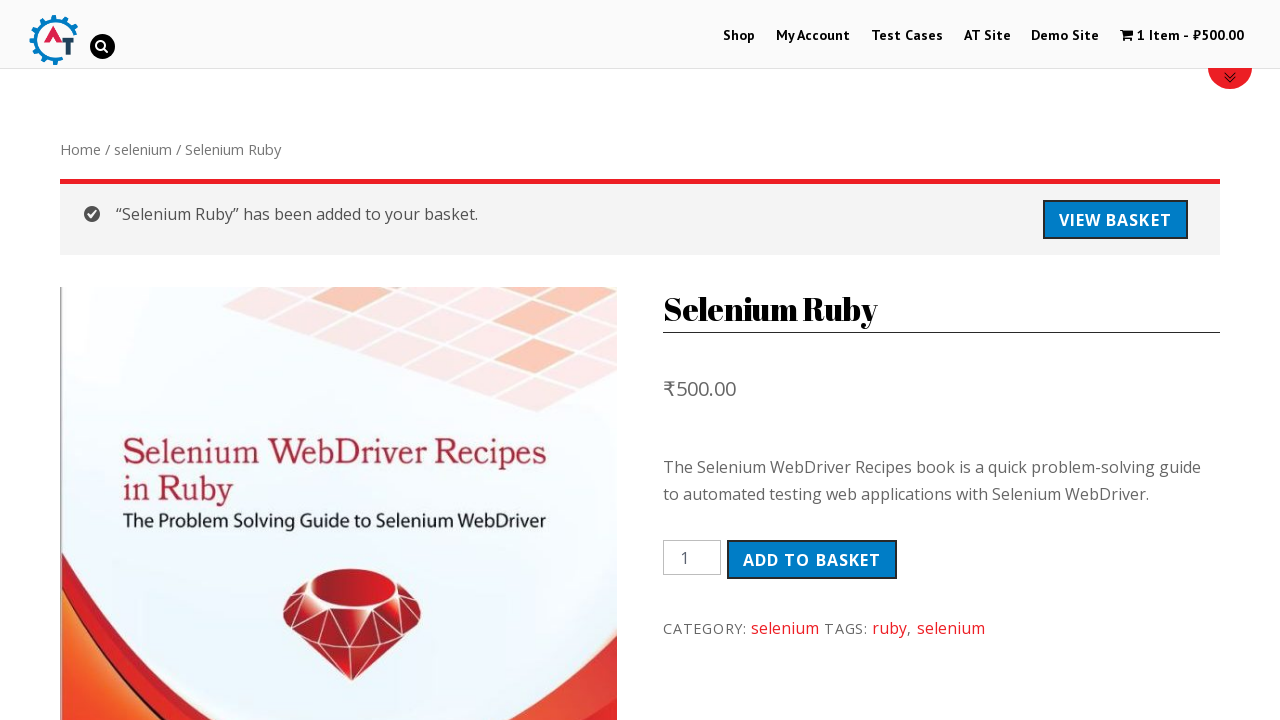